Tests file upload functionality by selecting a file and clicking the upload button, then verifies the success message

Starting URL: https://practice.cydeo.com/upload

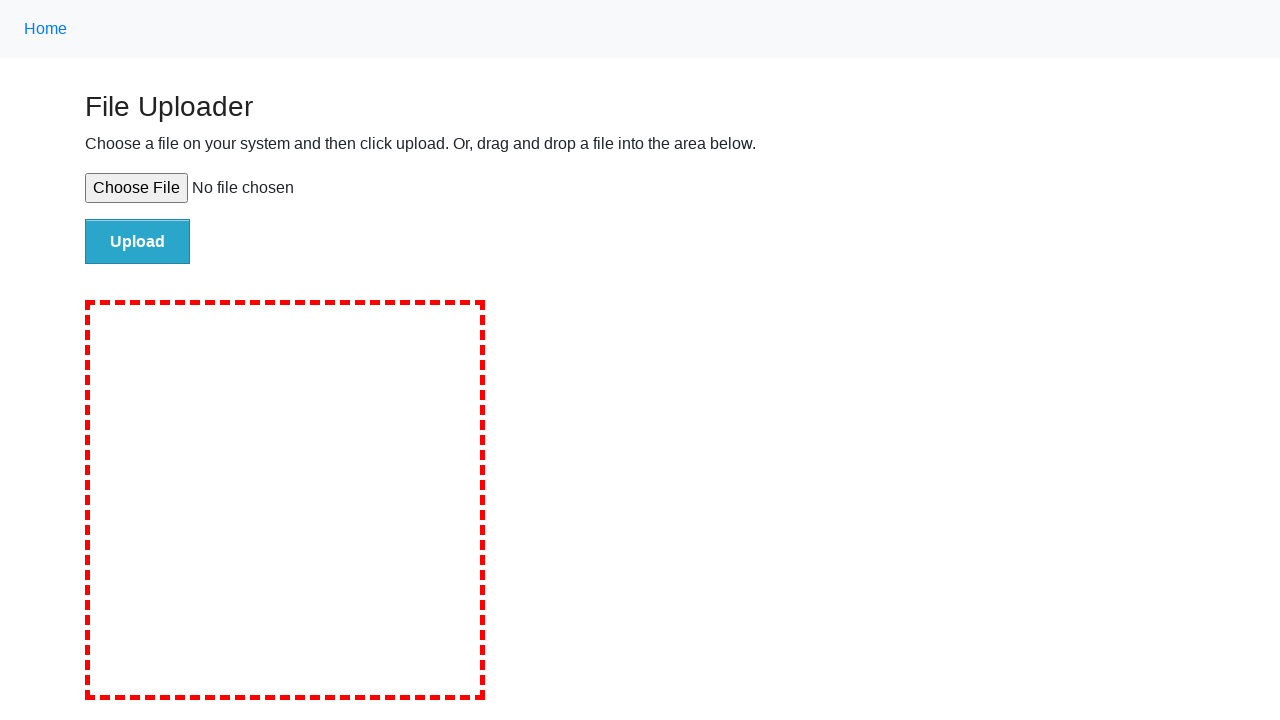

Selected file for upload via file input
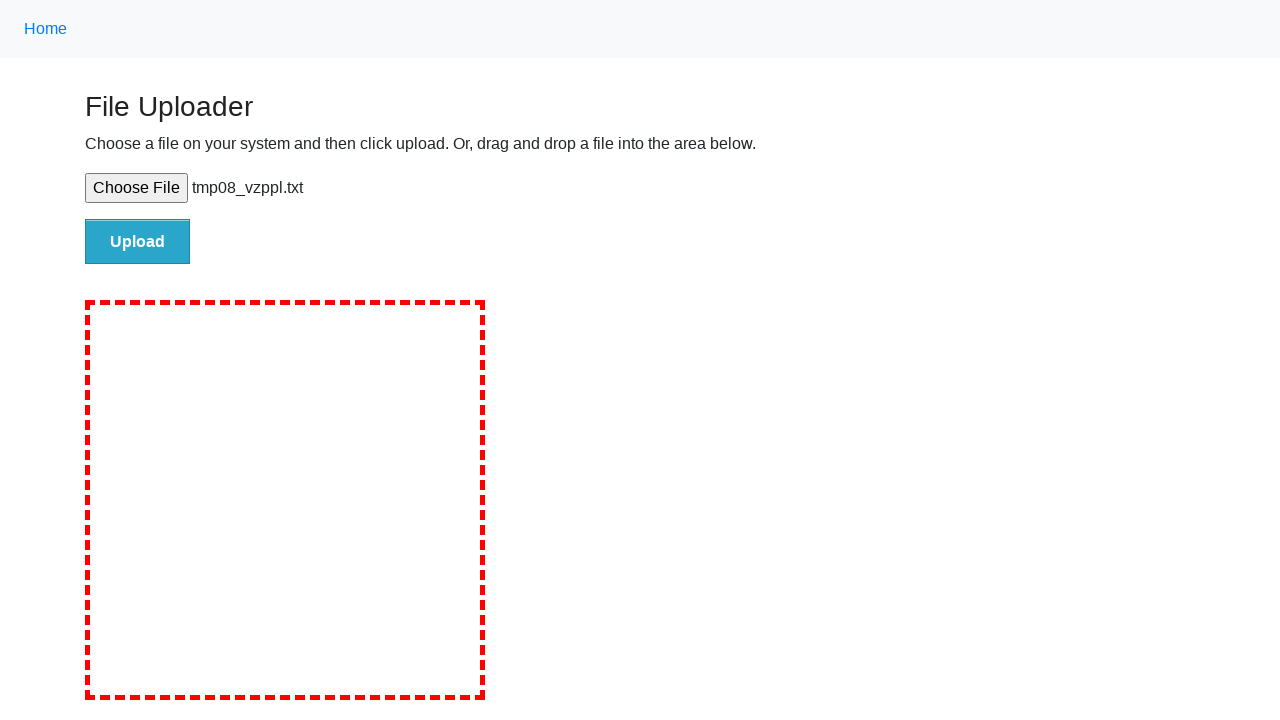

Clicked upload button to submit file at (138, 241) on #file-submit
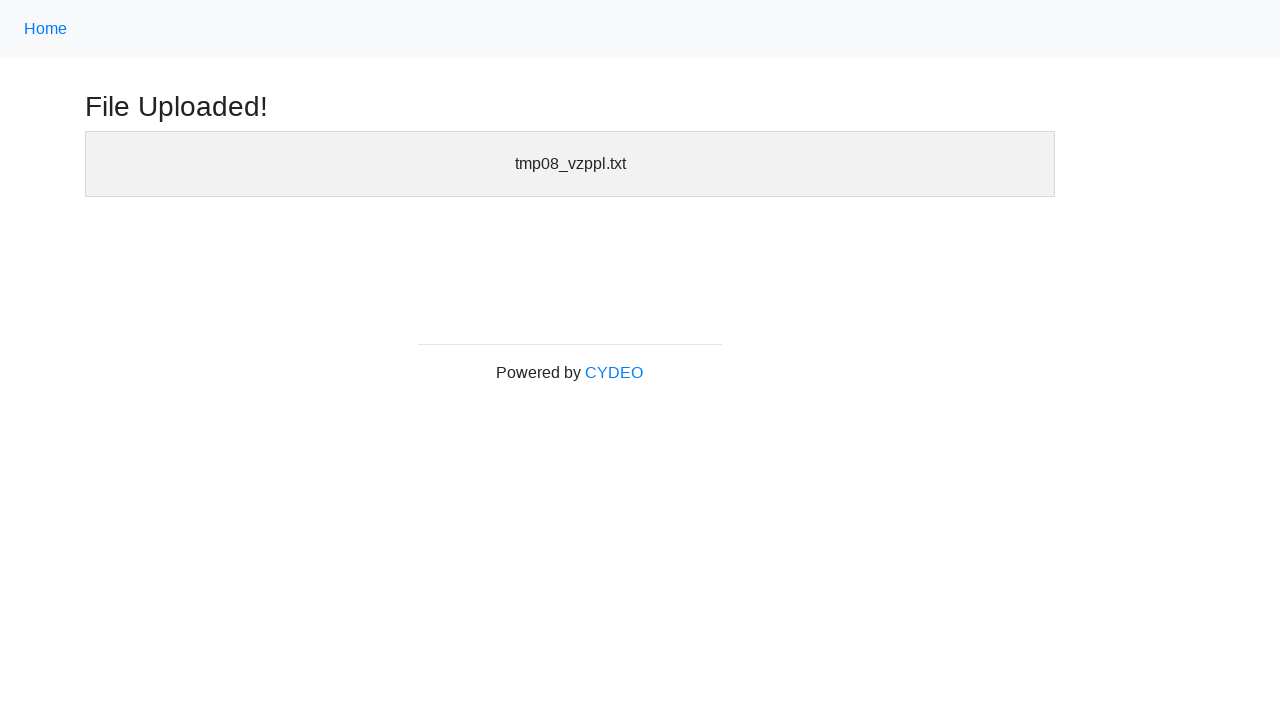

File upload success message appeared
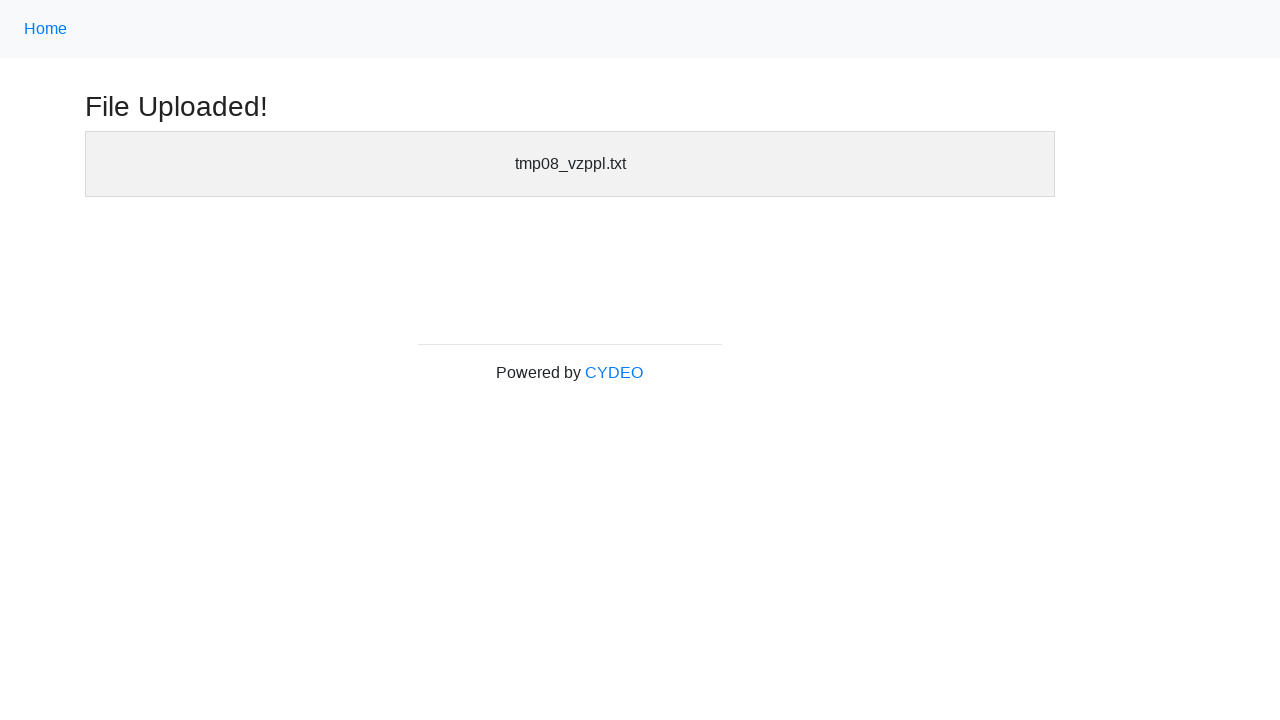

Cleaned up temporary file
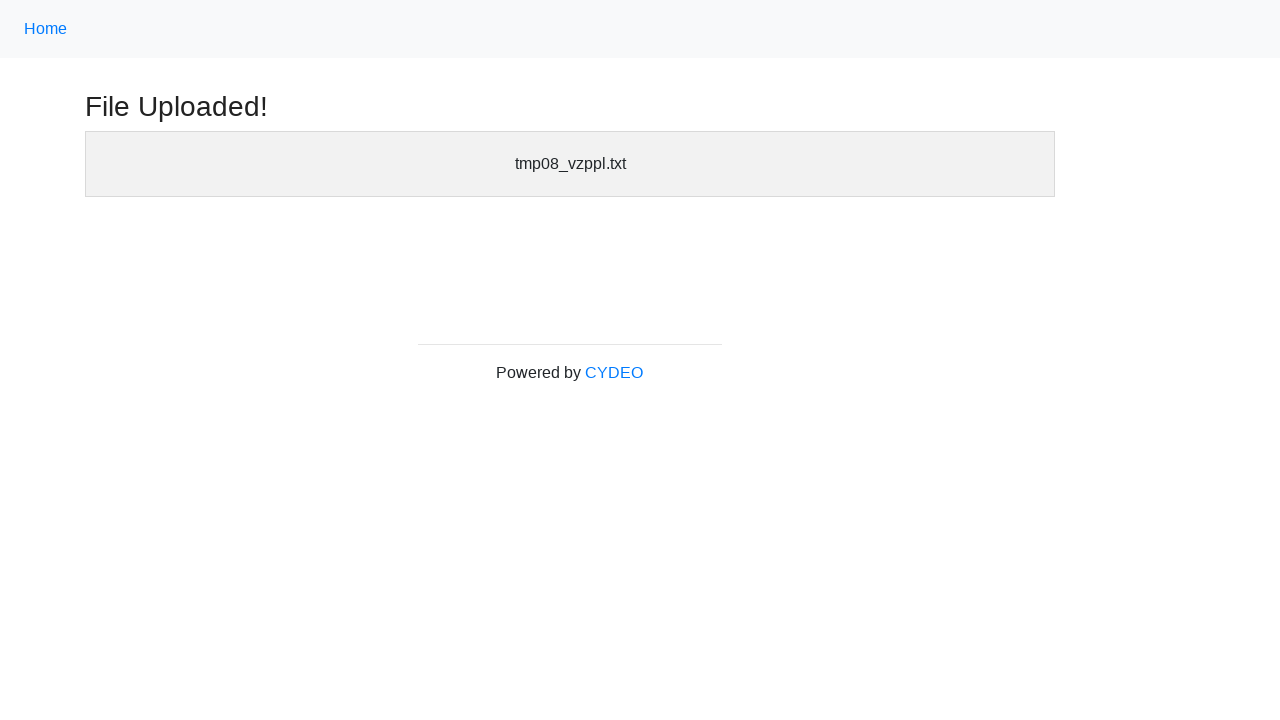

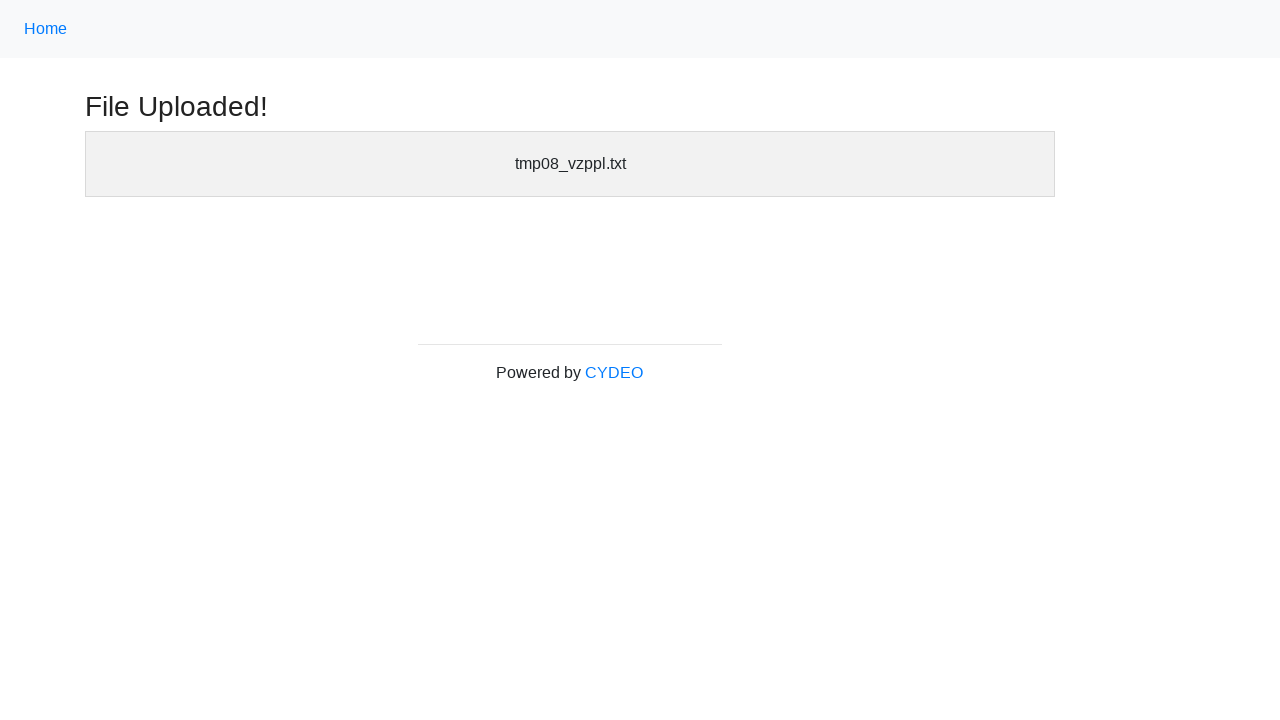